Tests JavaScript alert handling by triggering and interacting with three different types of alerts: simple alert, confirm dialog, and prompt dialog

Starting URL: https://the-internet.herokuapp.com/javascript_alerts

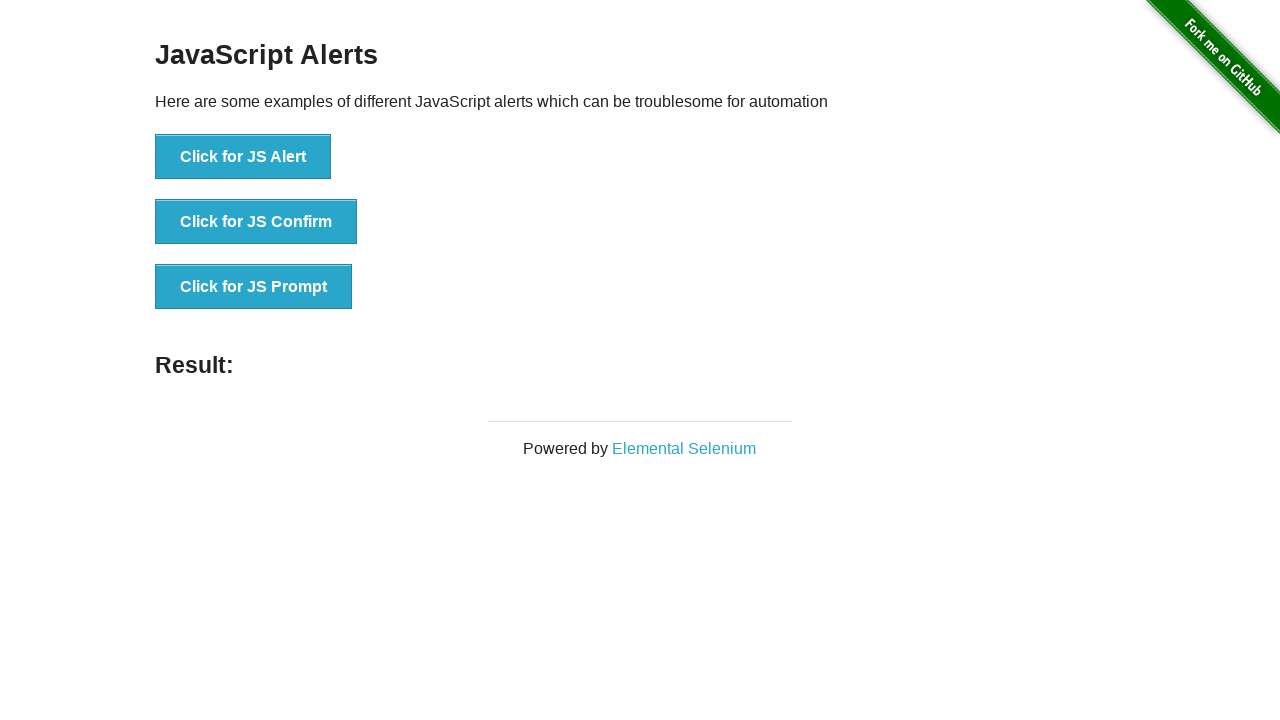

Clicked button to trigger JS Alert at (243, 157) on xpath=//button[text()='Click for JS Alert']
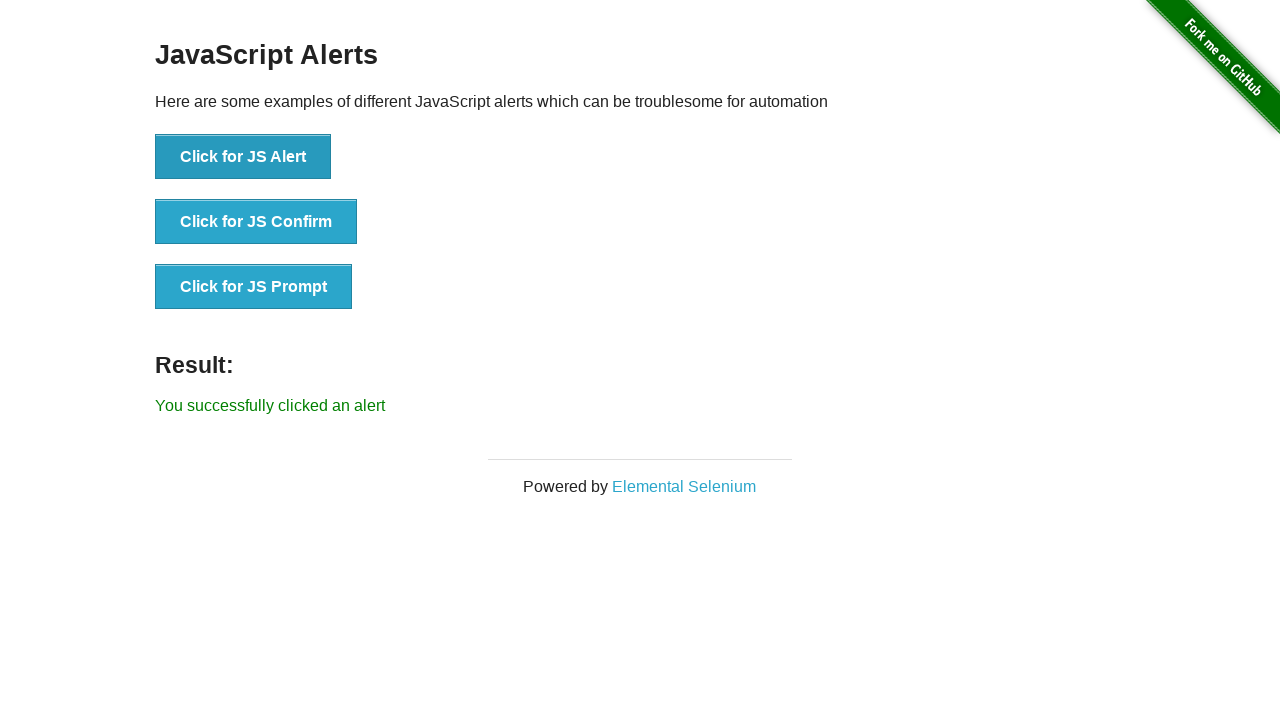

Set up dialog handler to accept alert
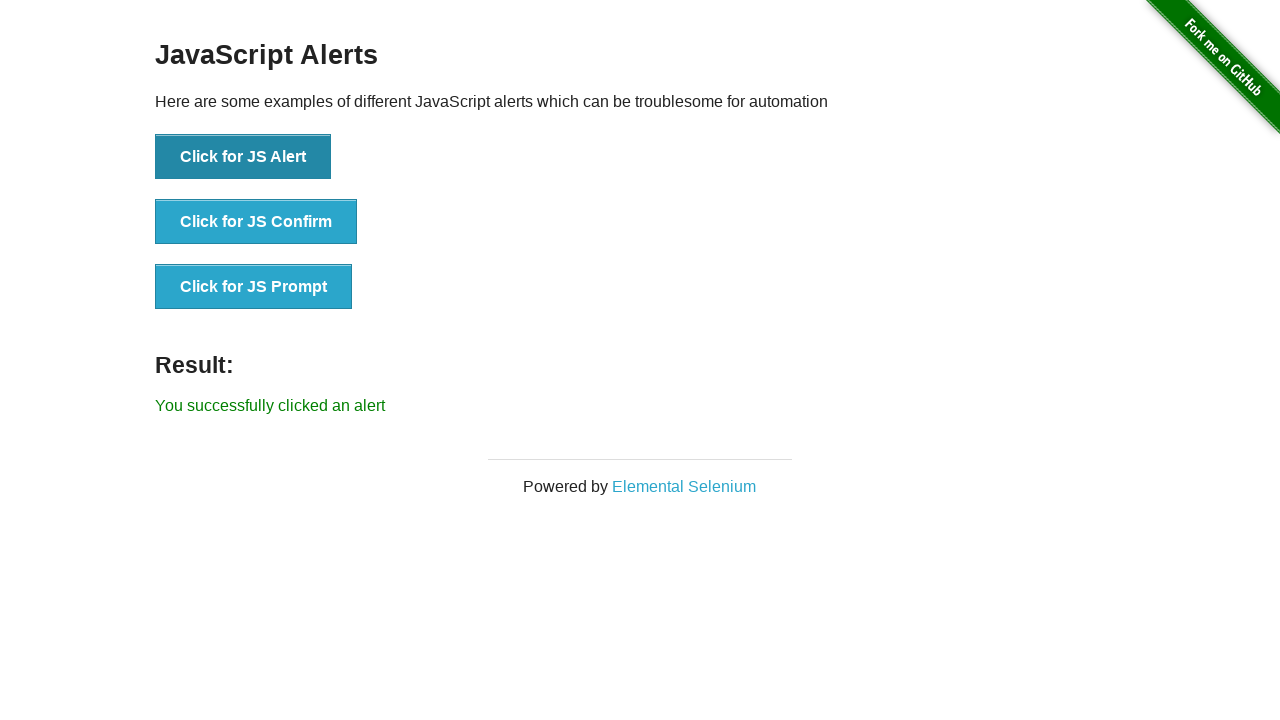

Alert accepted and dismissed
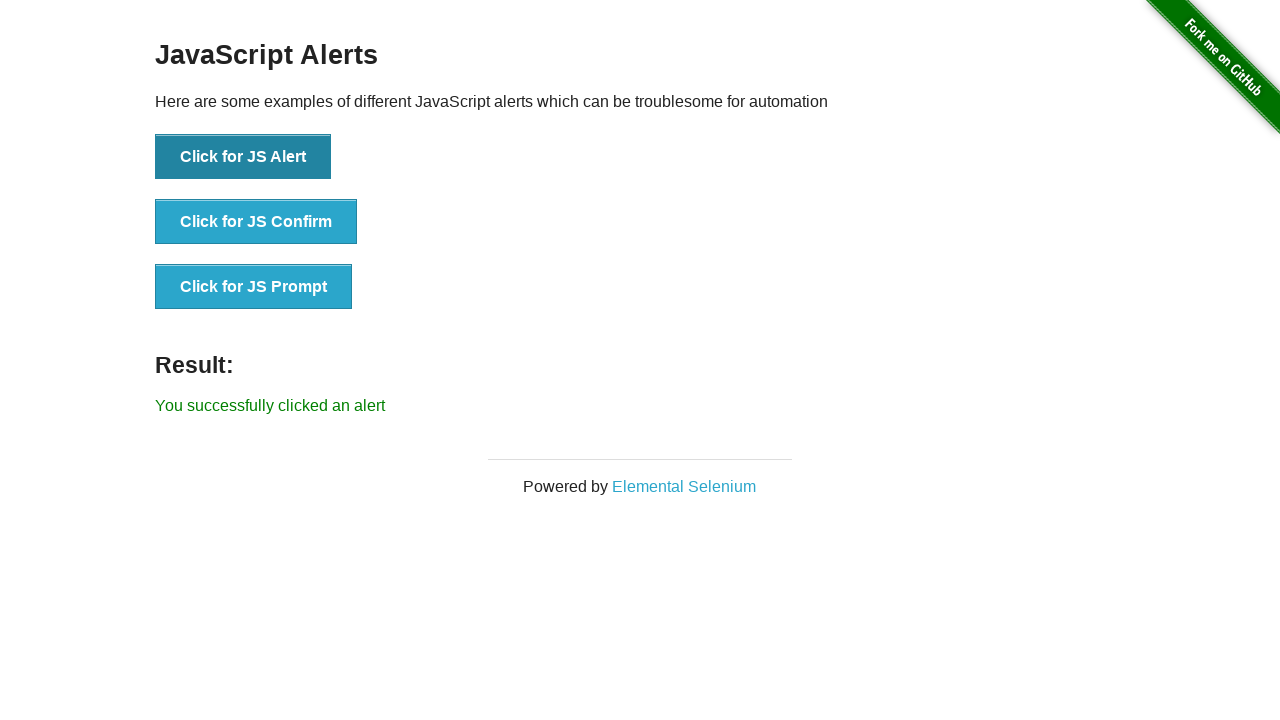

Clicked button to trigger JS Confirm dialog at (256, 222) on xpath=//button[text()='Click for JS Confirm']
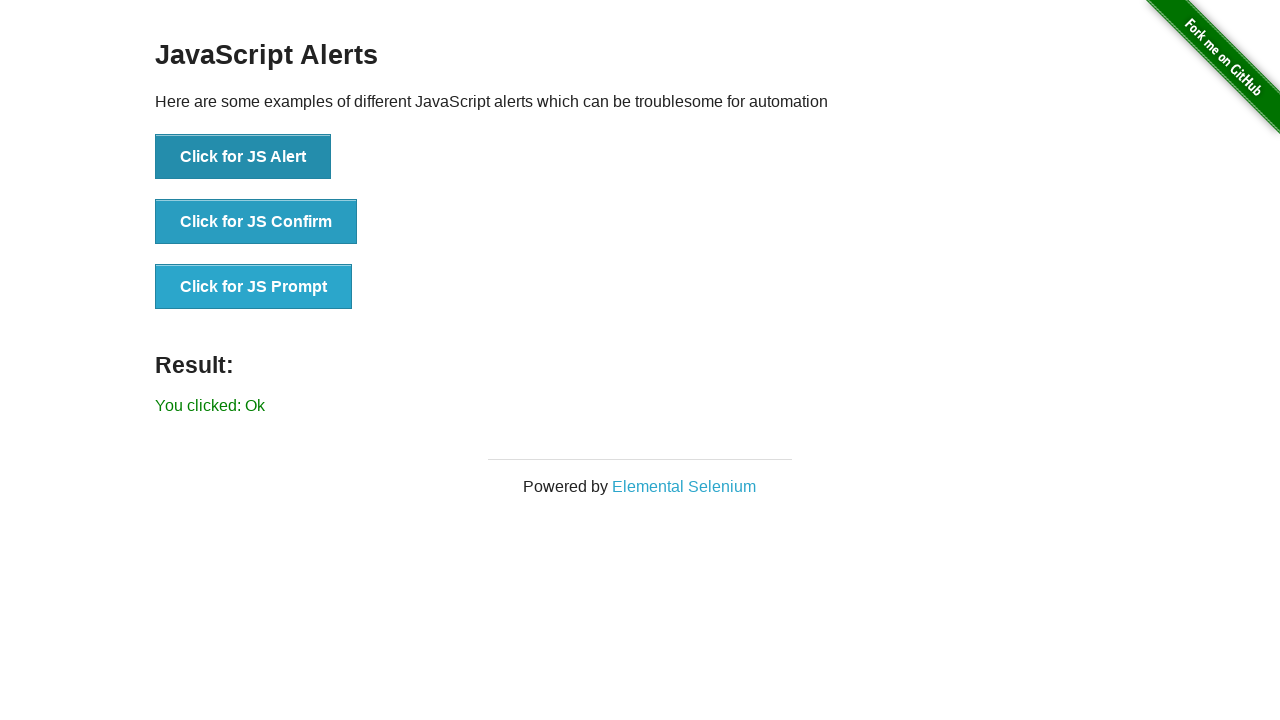

Set up dialog handler to dismiss confirm dialog
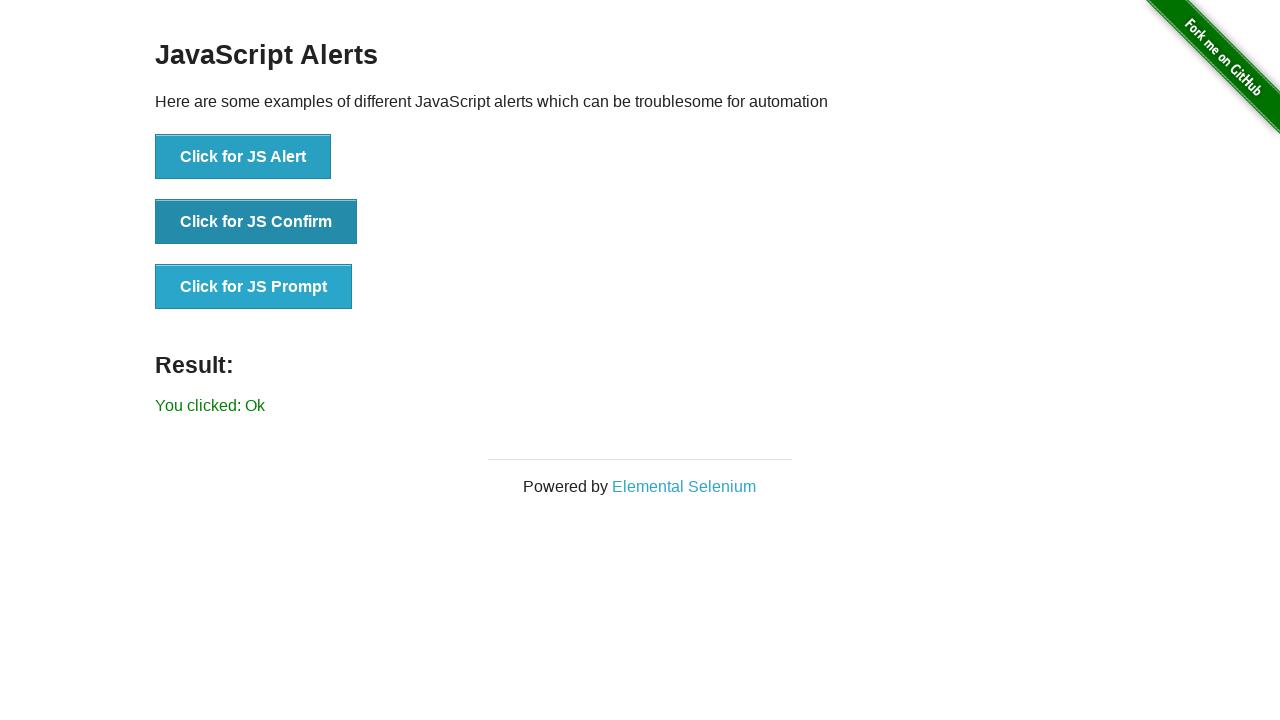

Confirm dialog dismissed
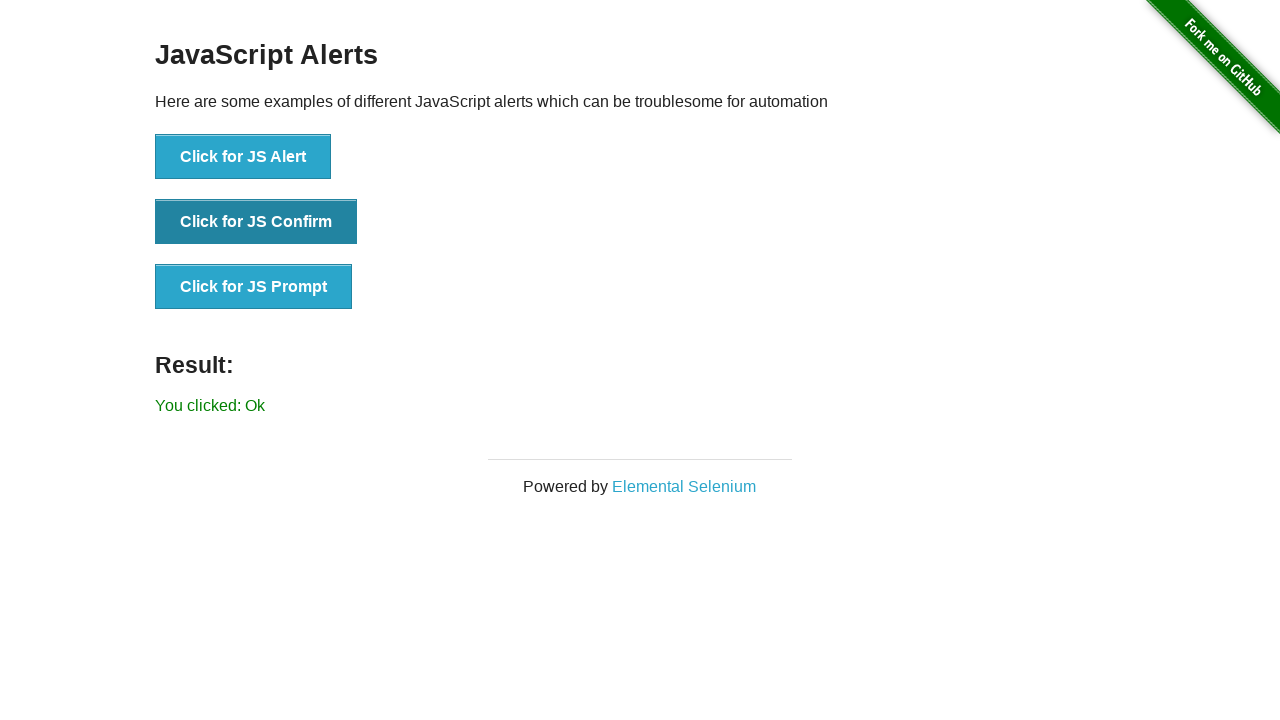

Clicked button to trigger JS Prompt dialog at (254, 287) on xpath=//button[text()='Click for JS Prompt']
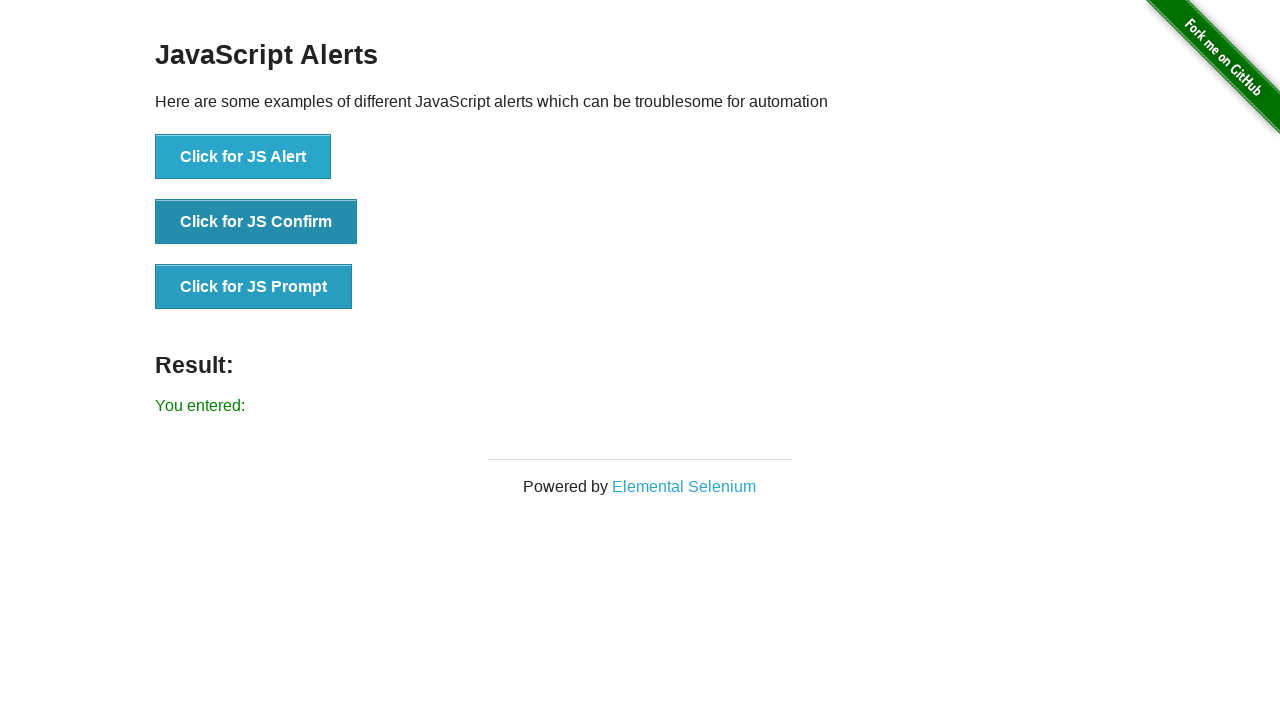

Set up dialog handler to accept prompt with text 'Hello World'
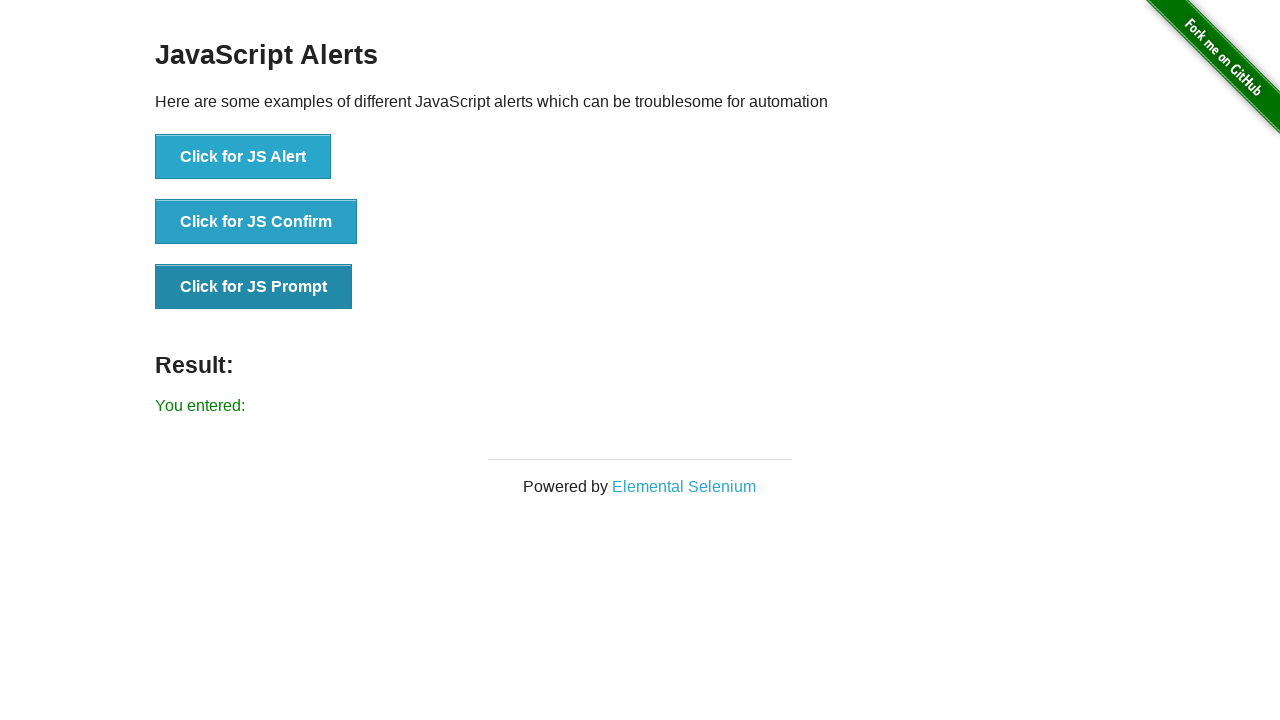

Prompt dialog accepted with 'Hello World' text
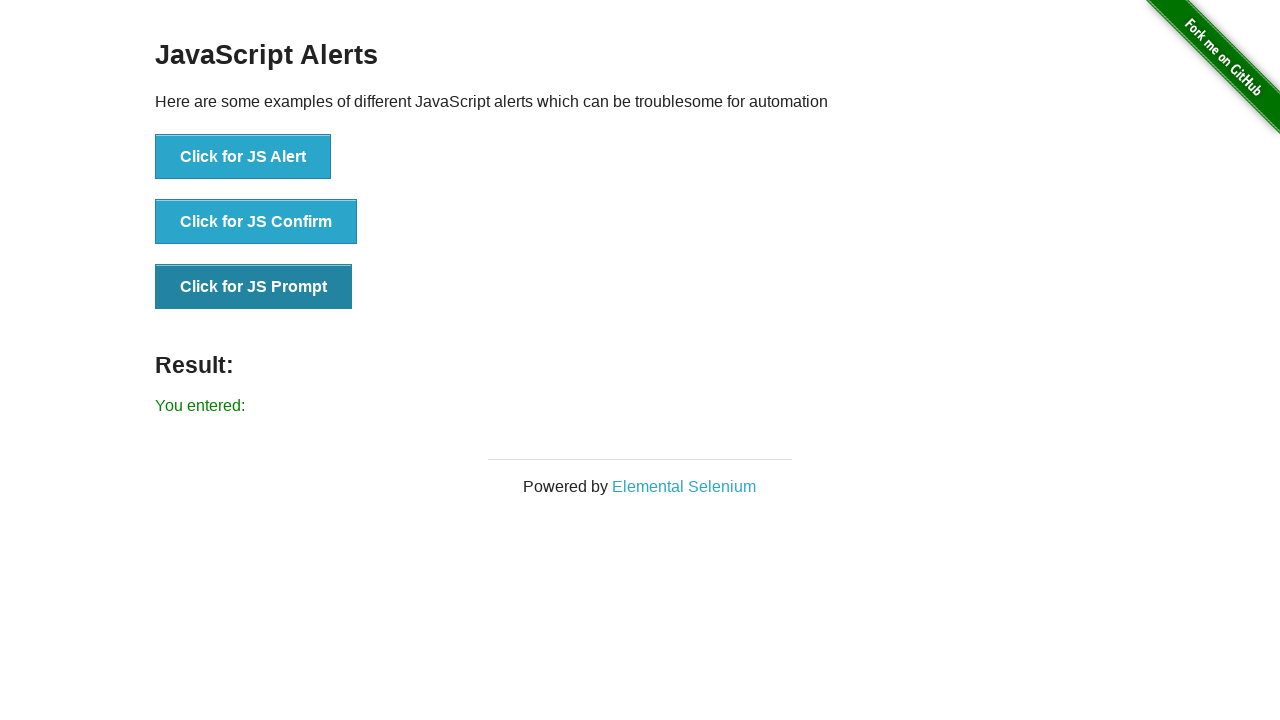

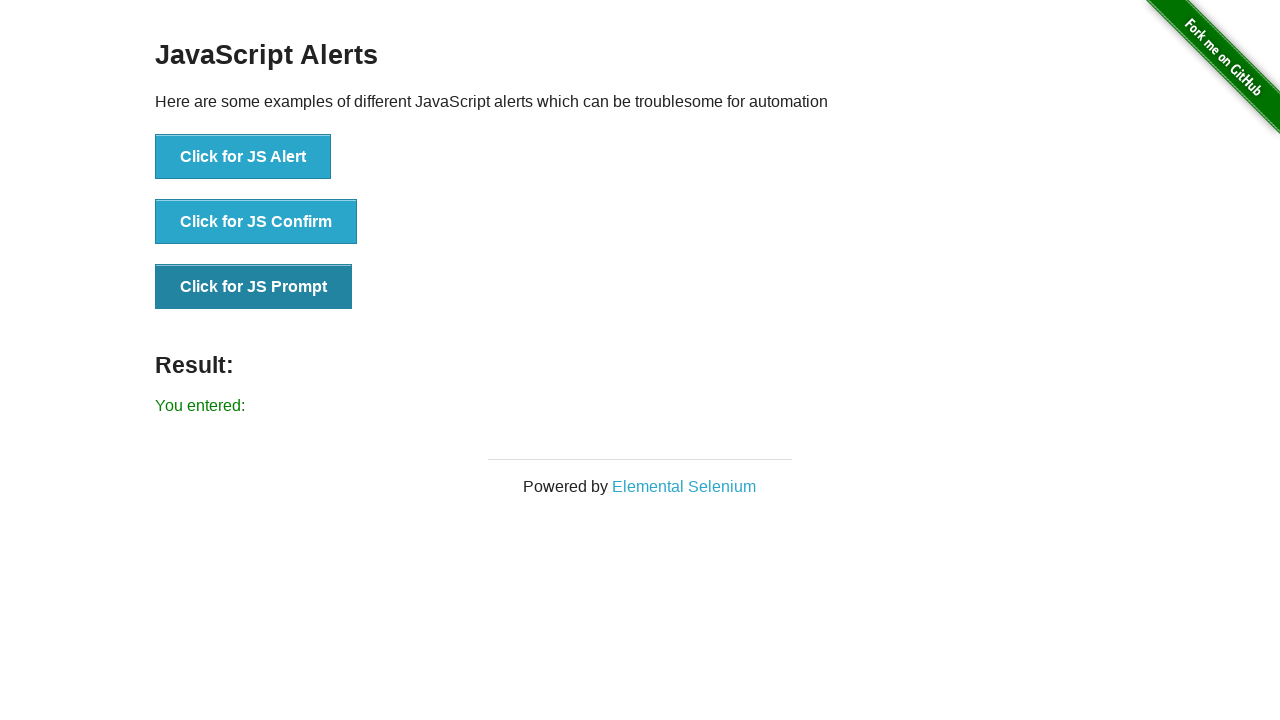